Tests dropdown selection by selecting an option using its index position

Starting URL: https://testautomationpractice.blogspot.com/

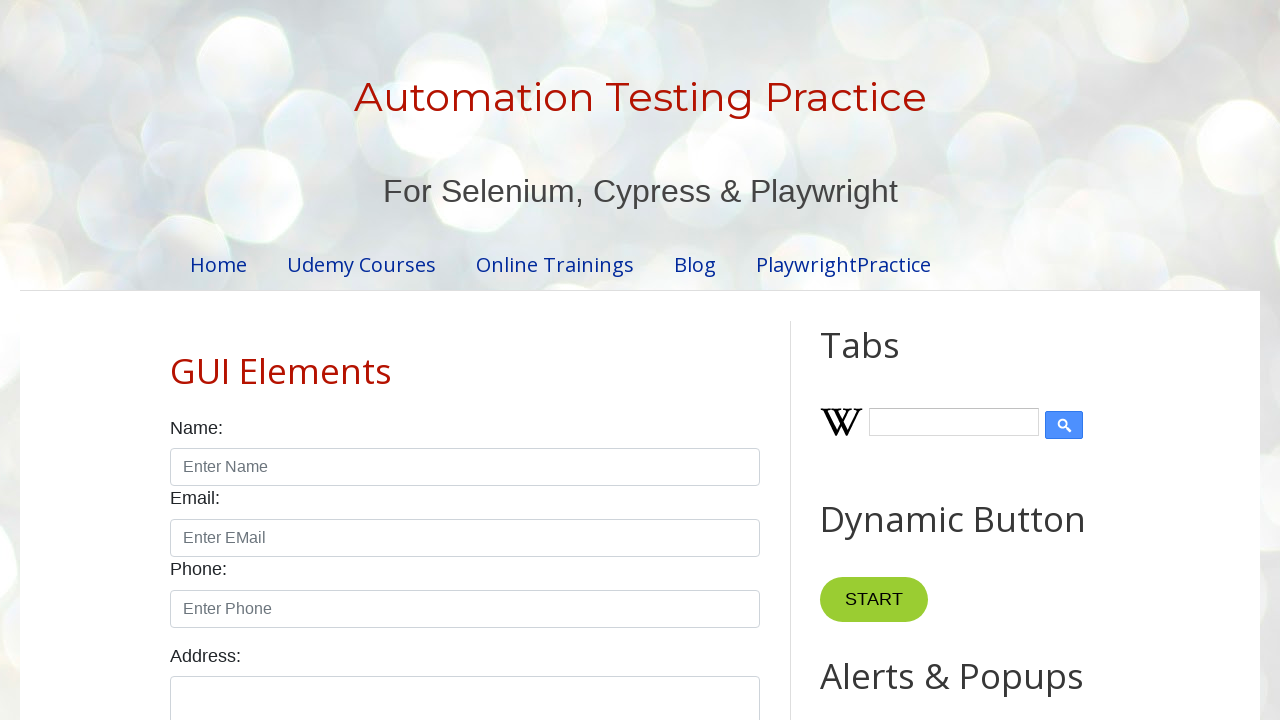

Navigated to test automation practice website
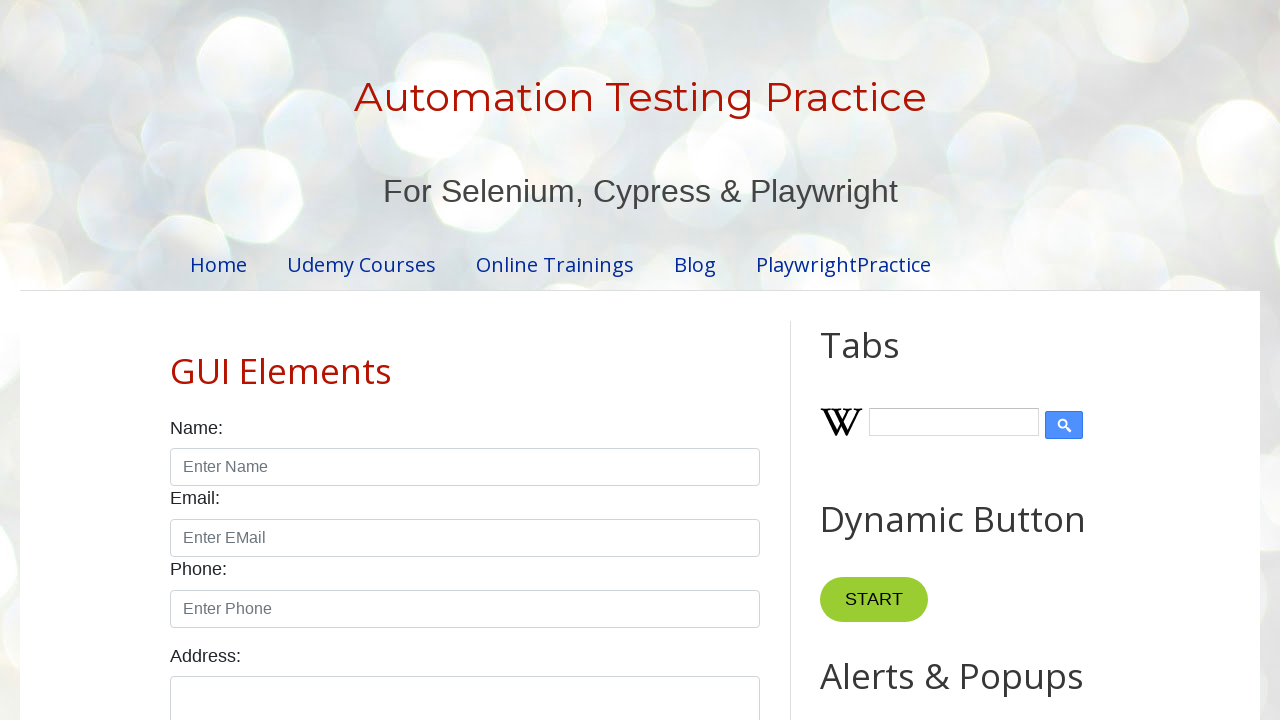

Selected dropdown option at index 1 from country dropdown on #country
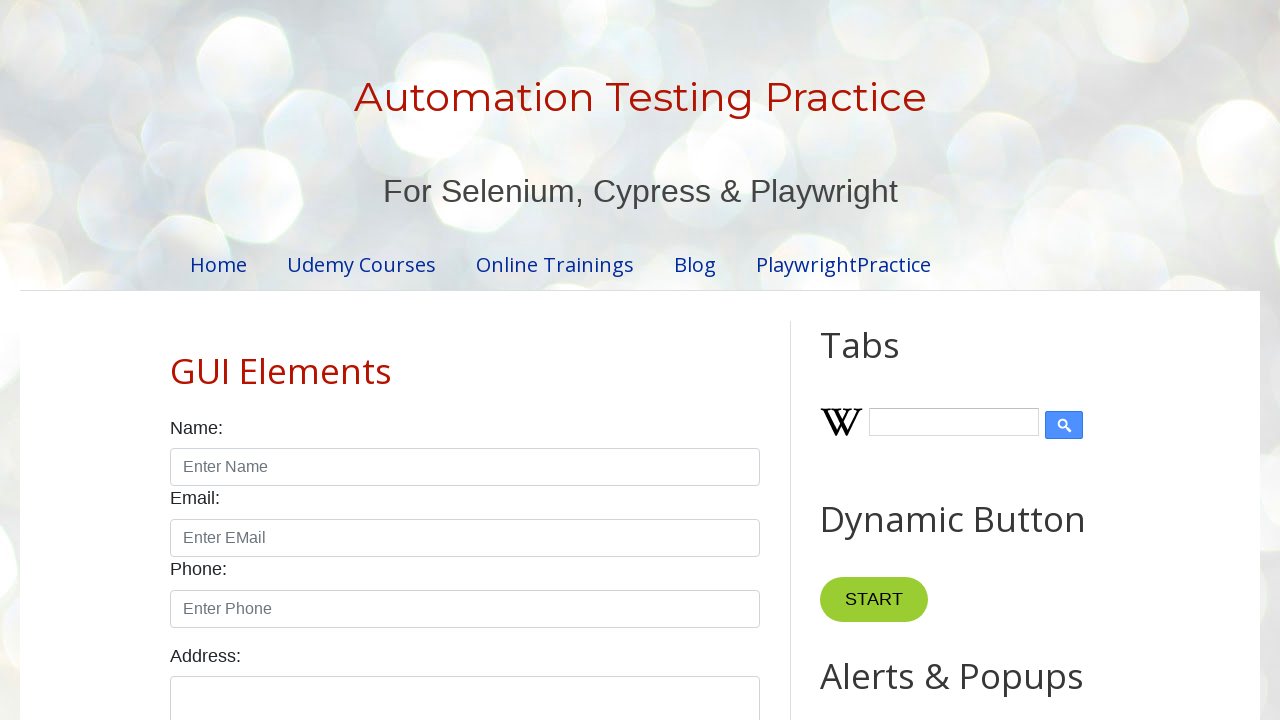

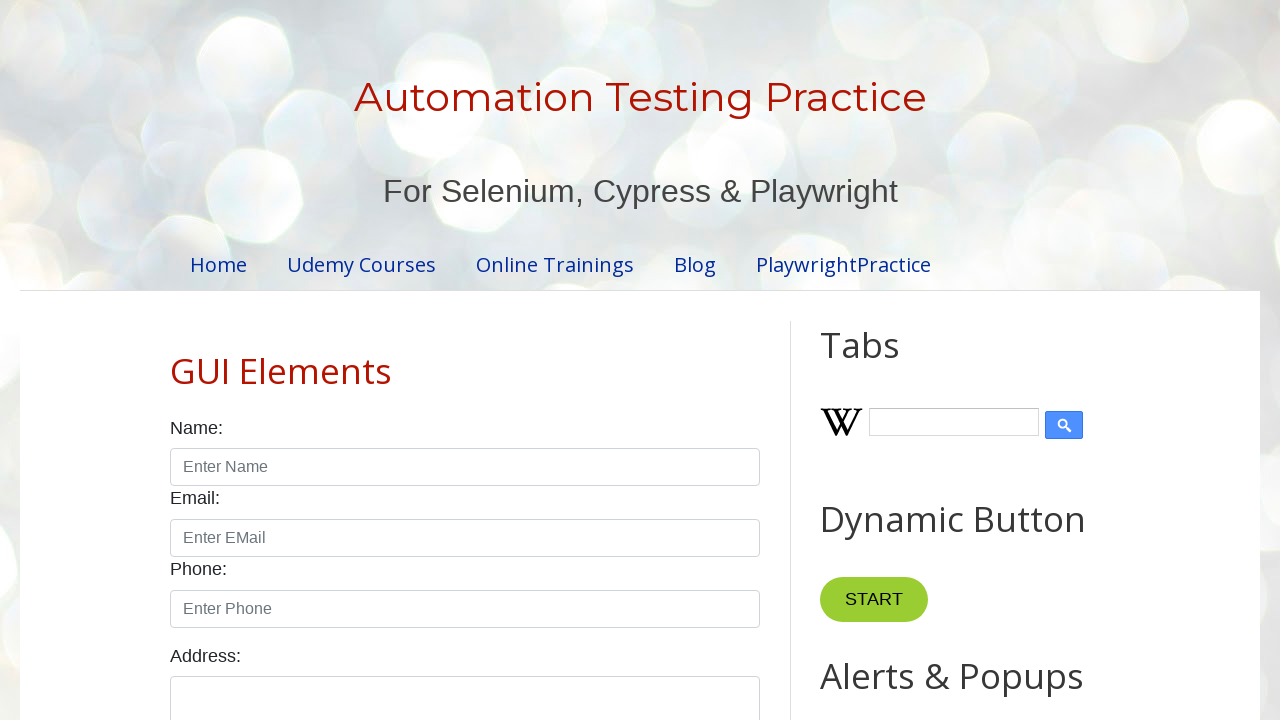